Tests the hide/show textbox functionality by clicking hide and show buttons and verifying textbox visibility

Starting URL: https://www.letskodeit.com/practice

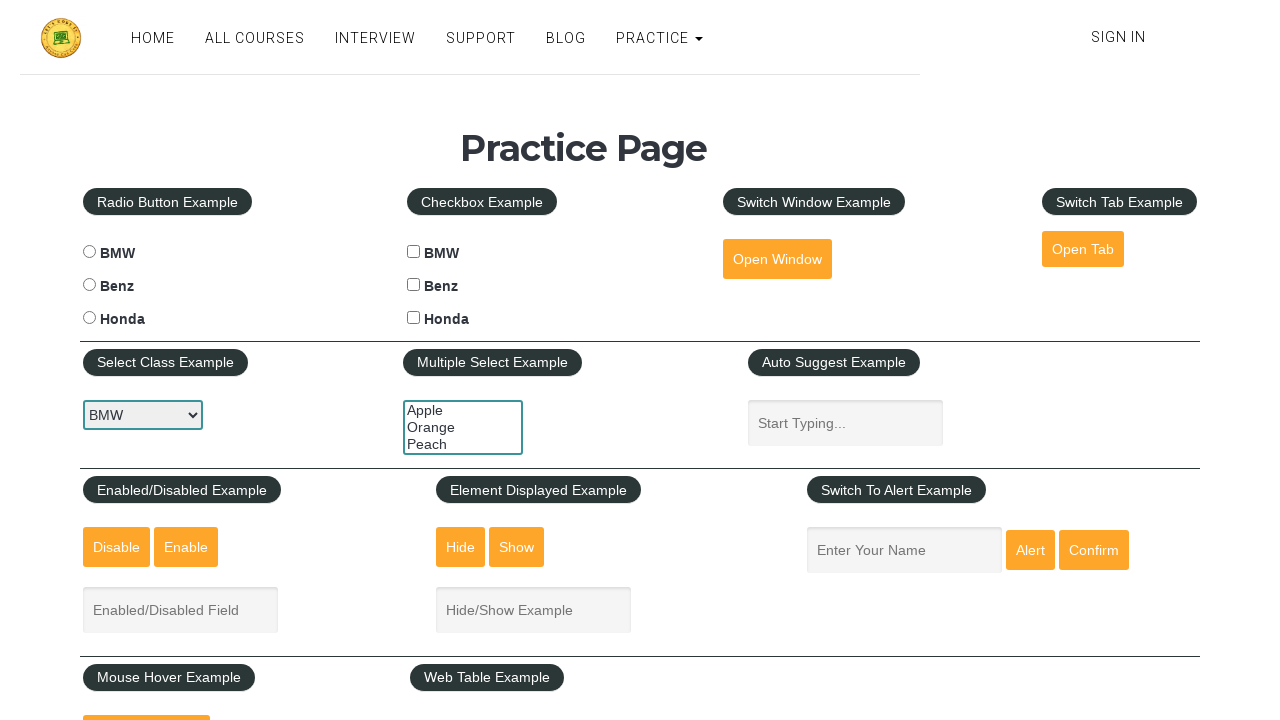

Waited for textbox element to be present
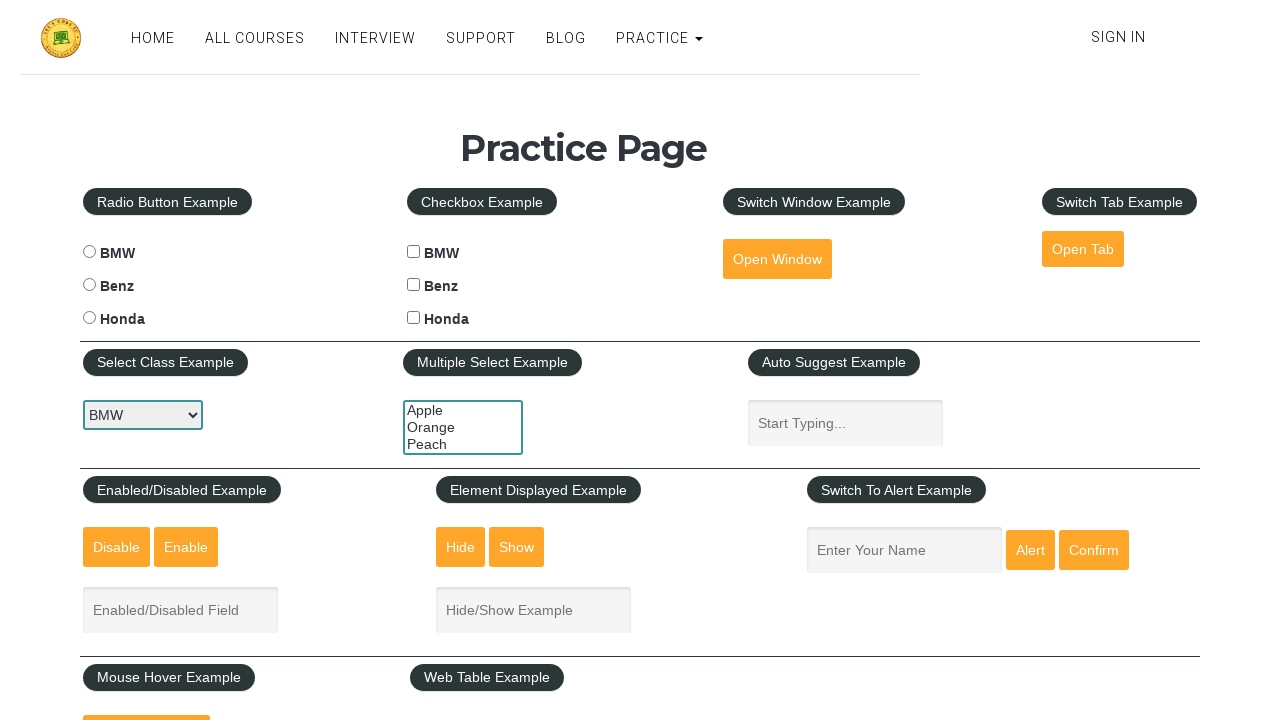

Verified initial textbox is visible
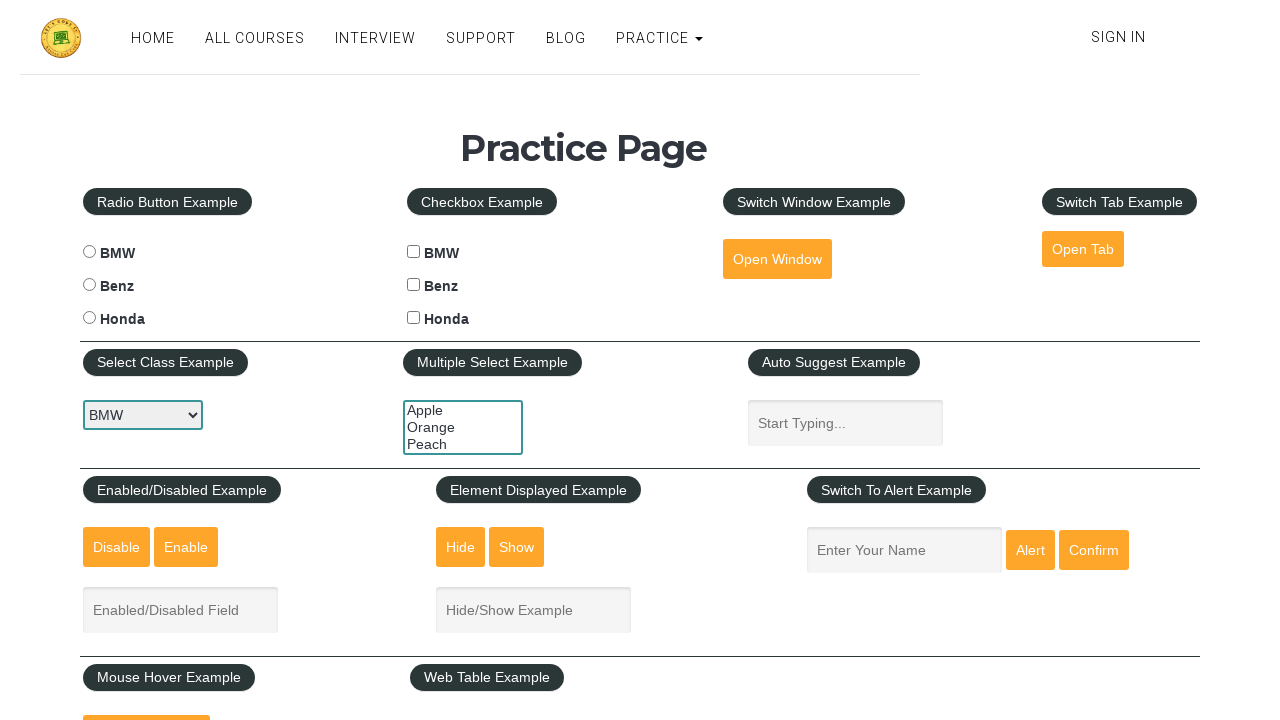

Clicked hide textbox button at (461, 547) on #hide-textbox
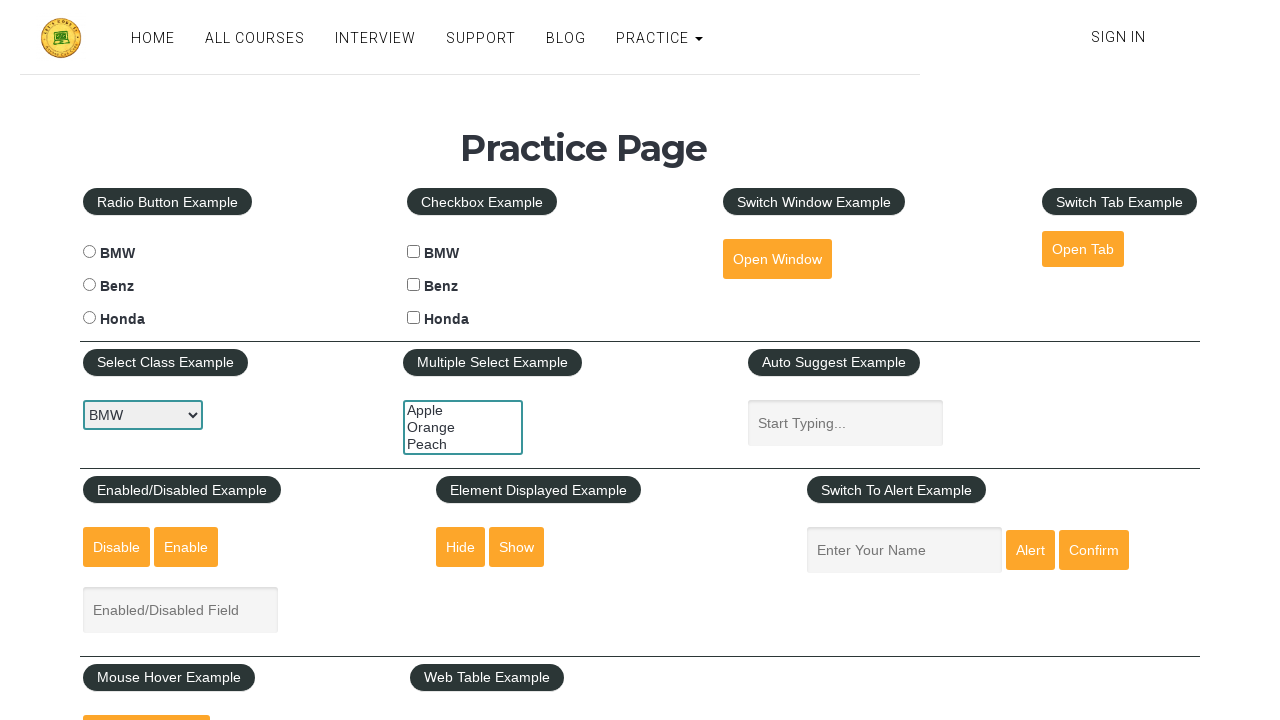

Waited 500ms for hide animation to complete
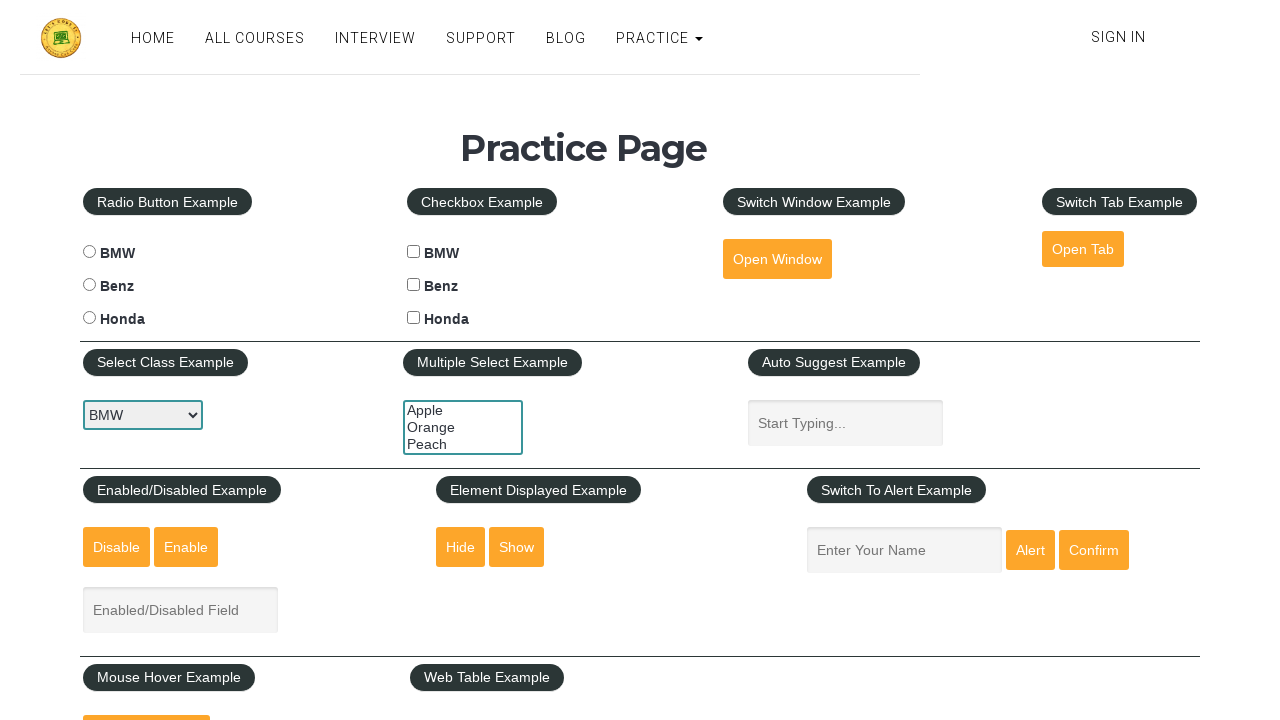

Verified textbox is now hidden
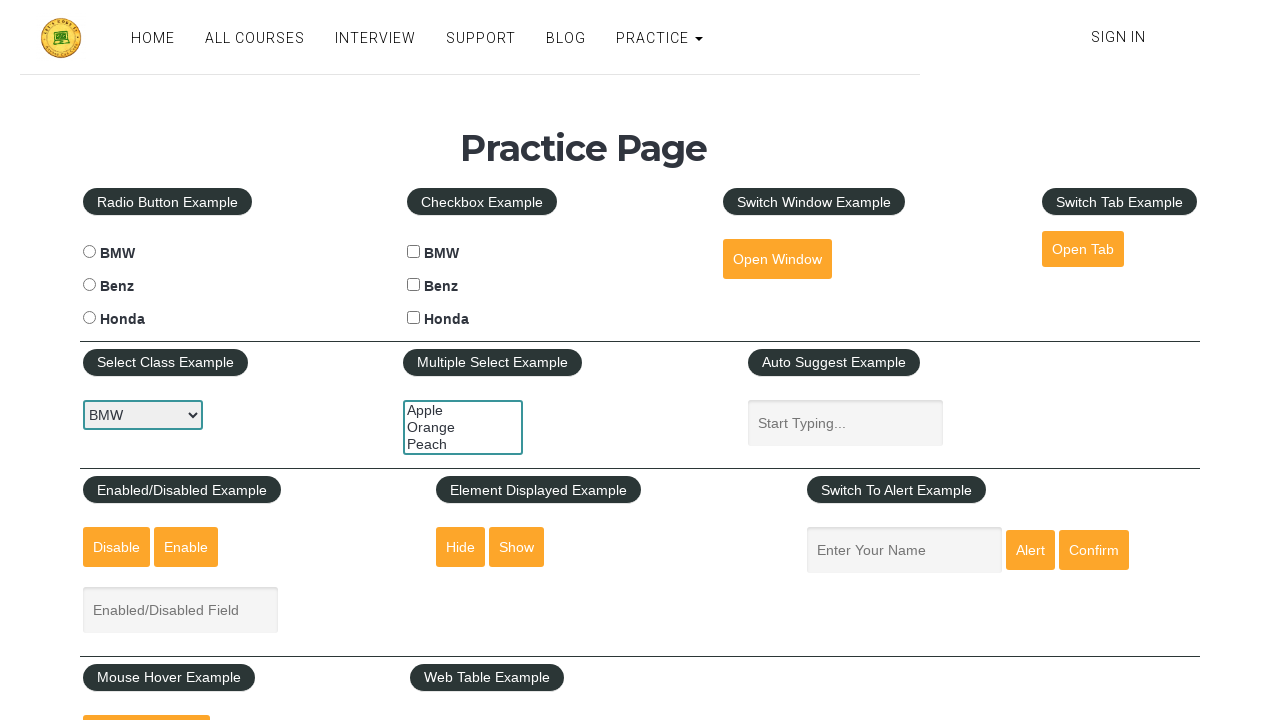

Clicked show textbox button at (517, 547) on #show-textbox
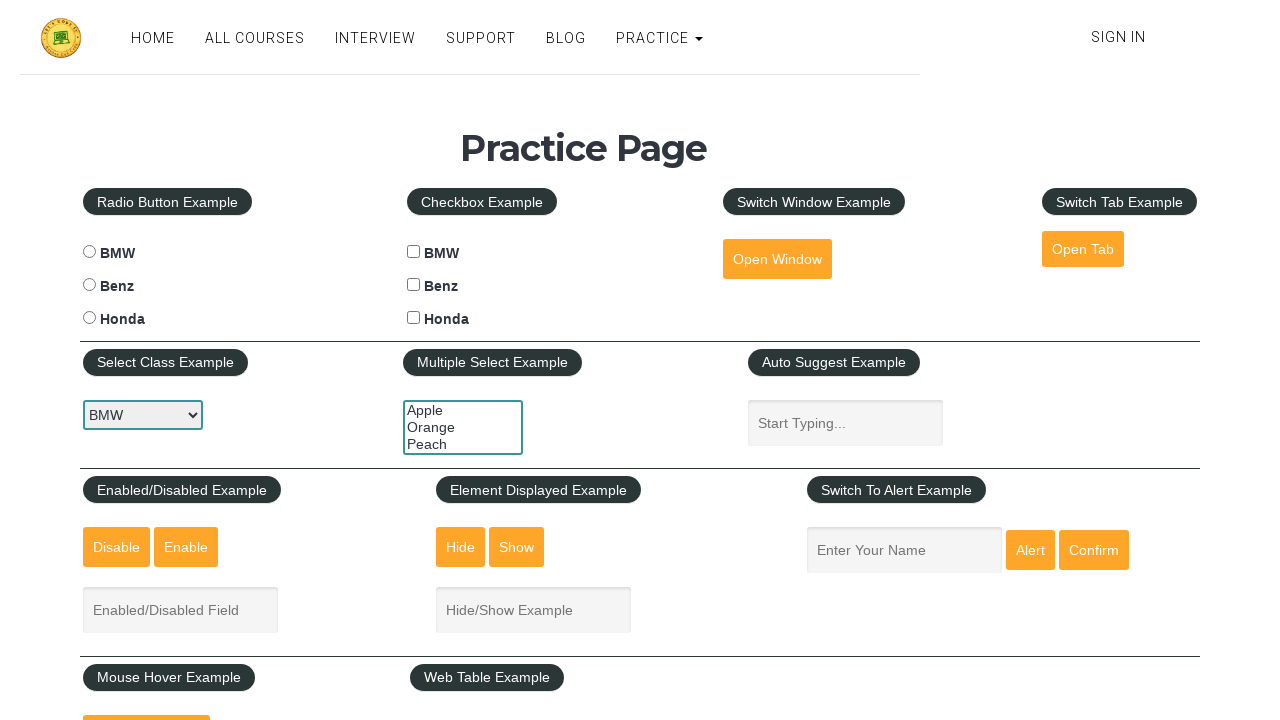

Waited for textbox to become visible
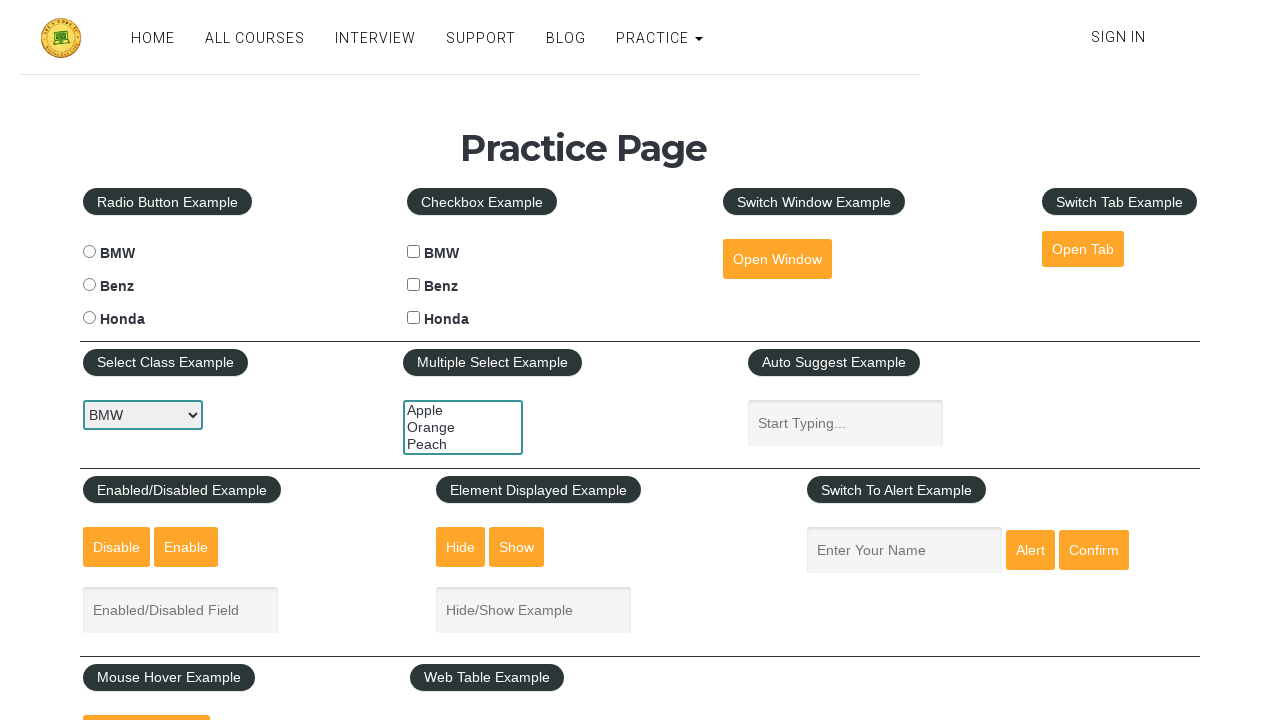

Verified textbox is visible again after show button clicked
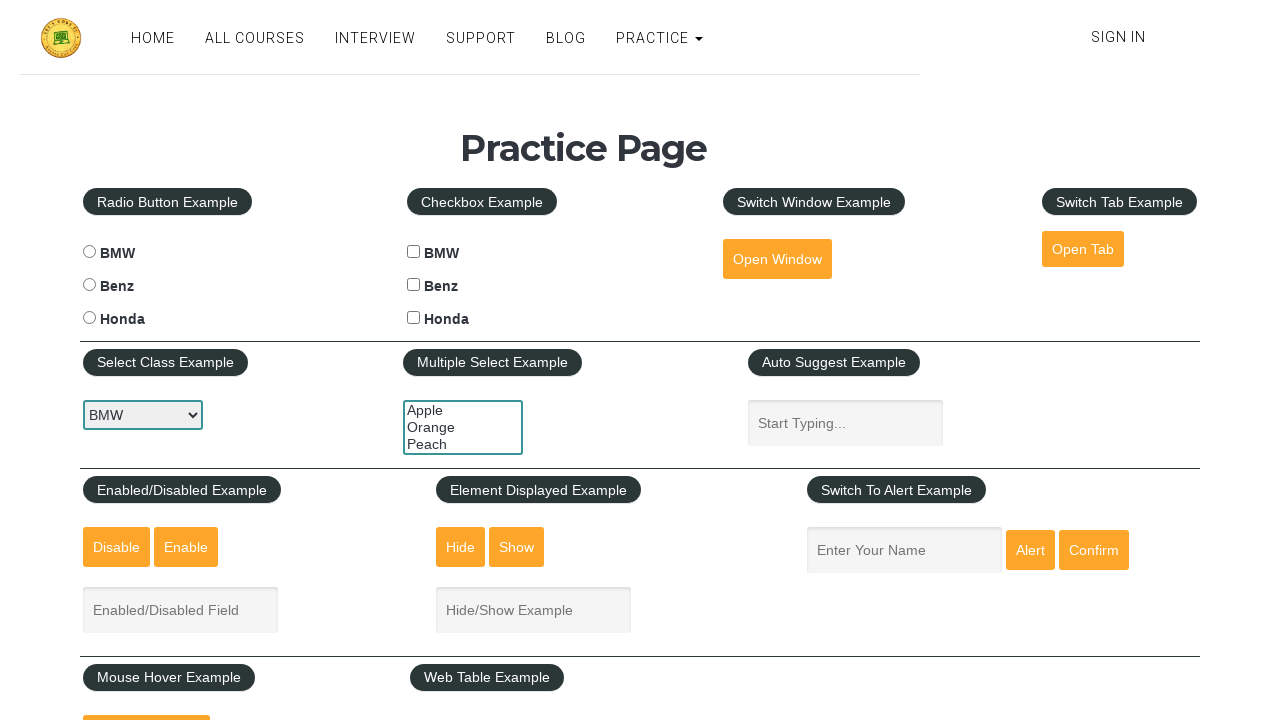

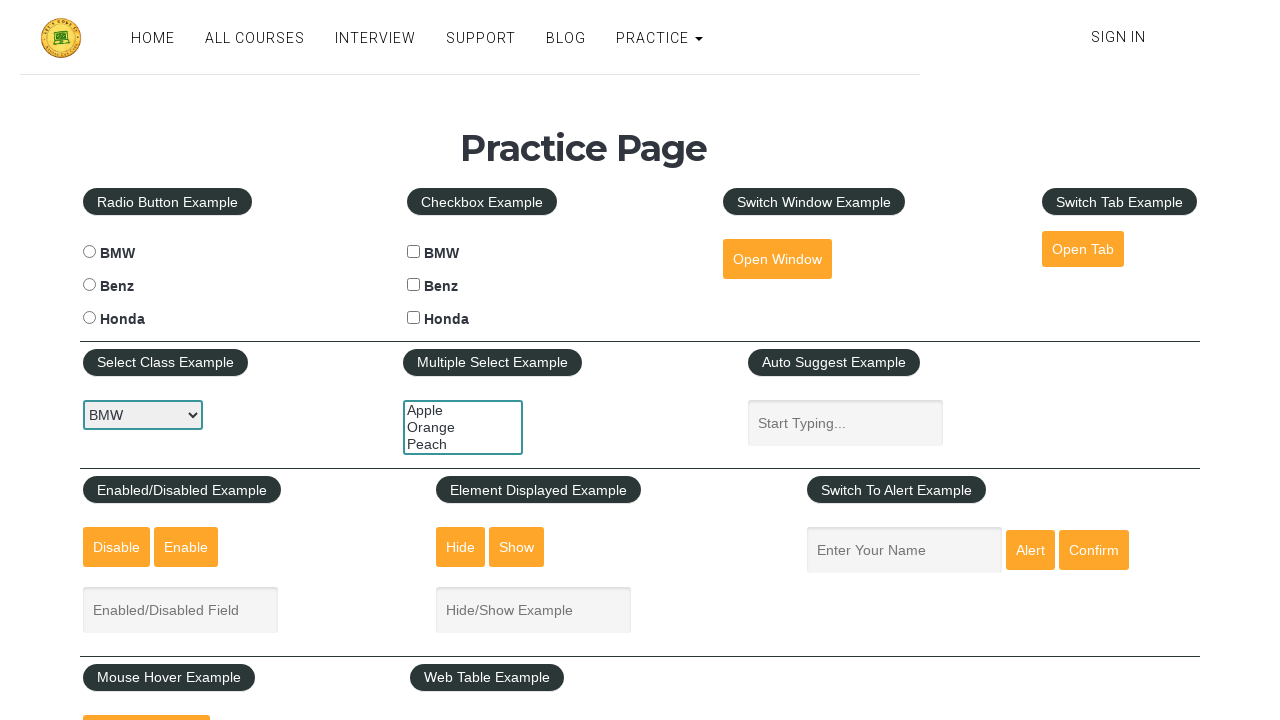